Tests mouse hover functionality by hovering over an element to reveal a dropdown menu and clicking on the "Reload" link within the hover content.

Starting URL: https://rahulshettyacademy.com/AutomationPractice/

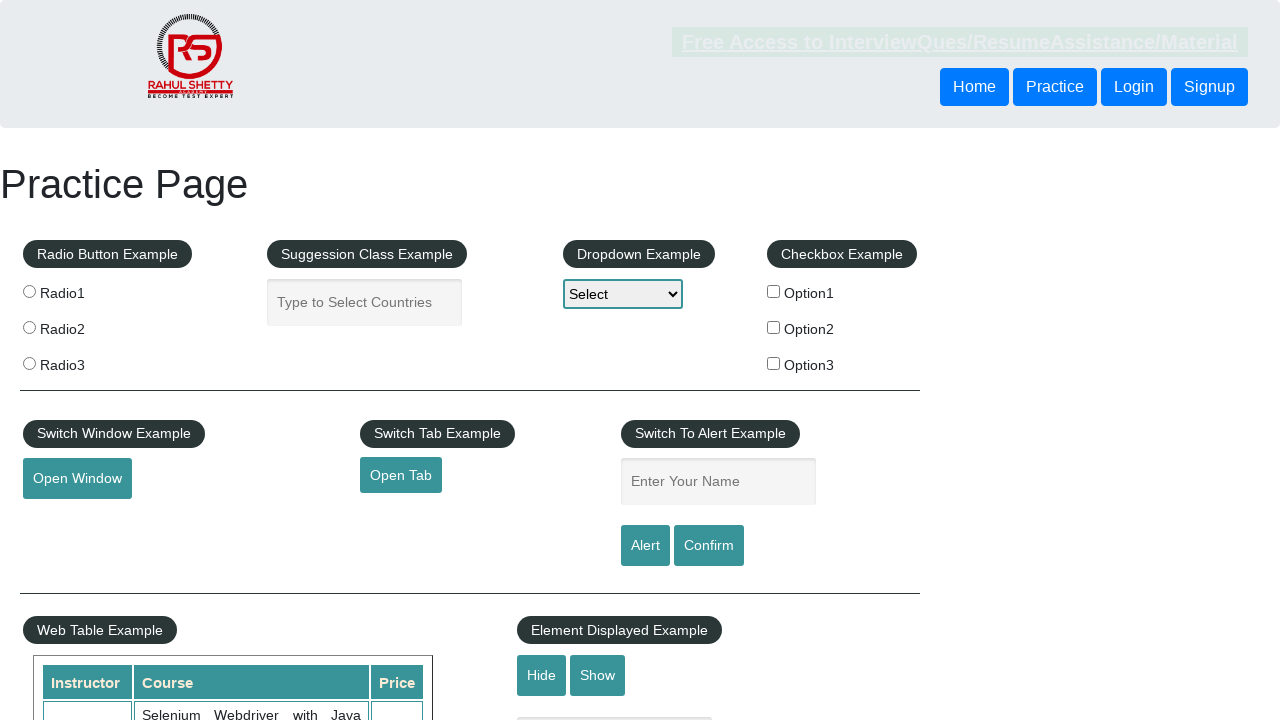

Hovered over mouse hover element to reveal dropdown menu at (109, 361) on xpath=//div[@class='mouse-hover']
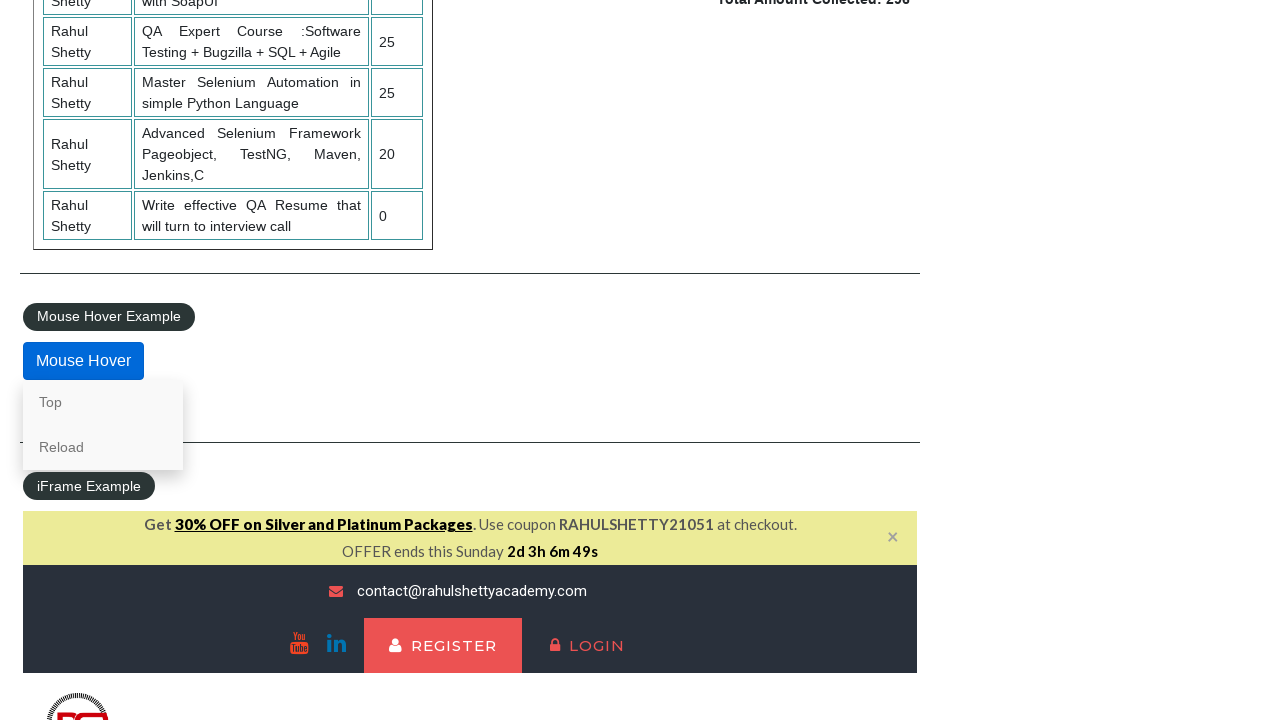

Clicked on the 'Reload' link within hover content at (103, 447) on xpath=//div[@class='mouse-hover-content']/a[2]
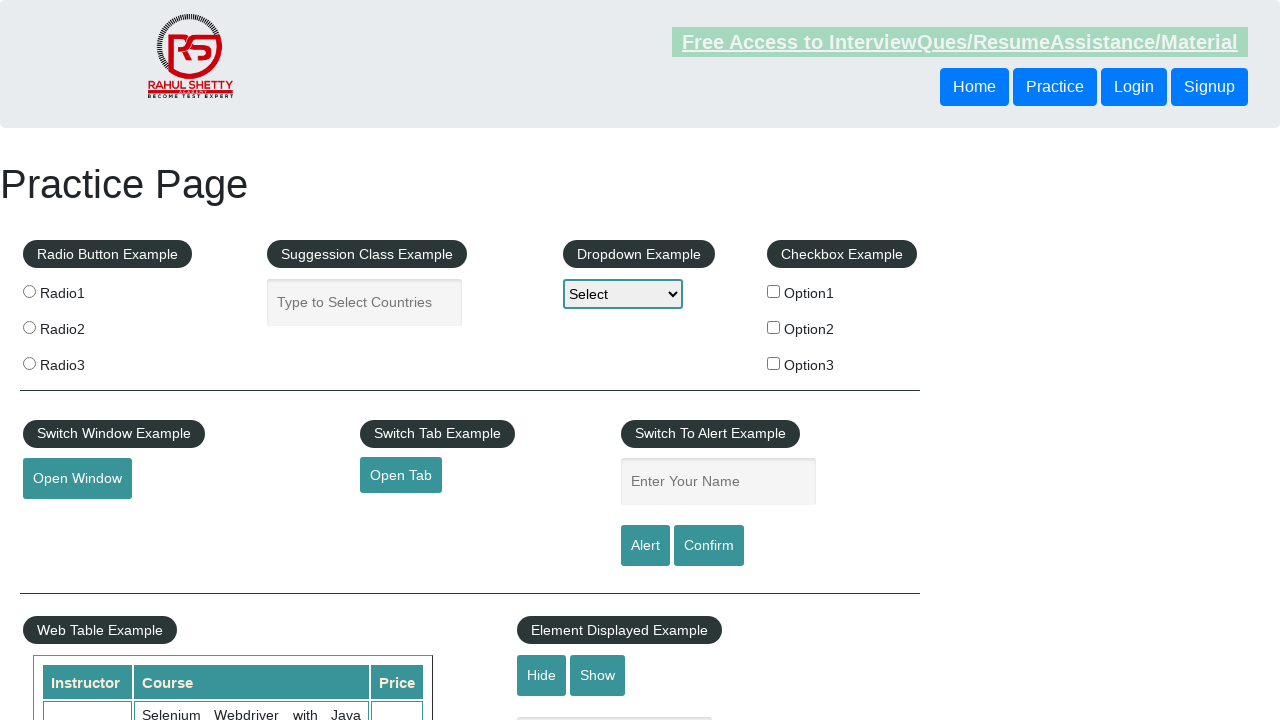

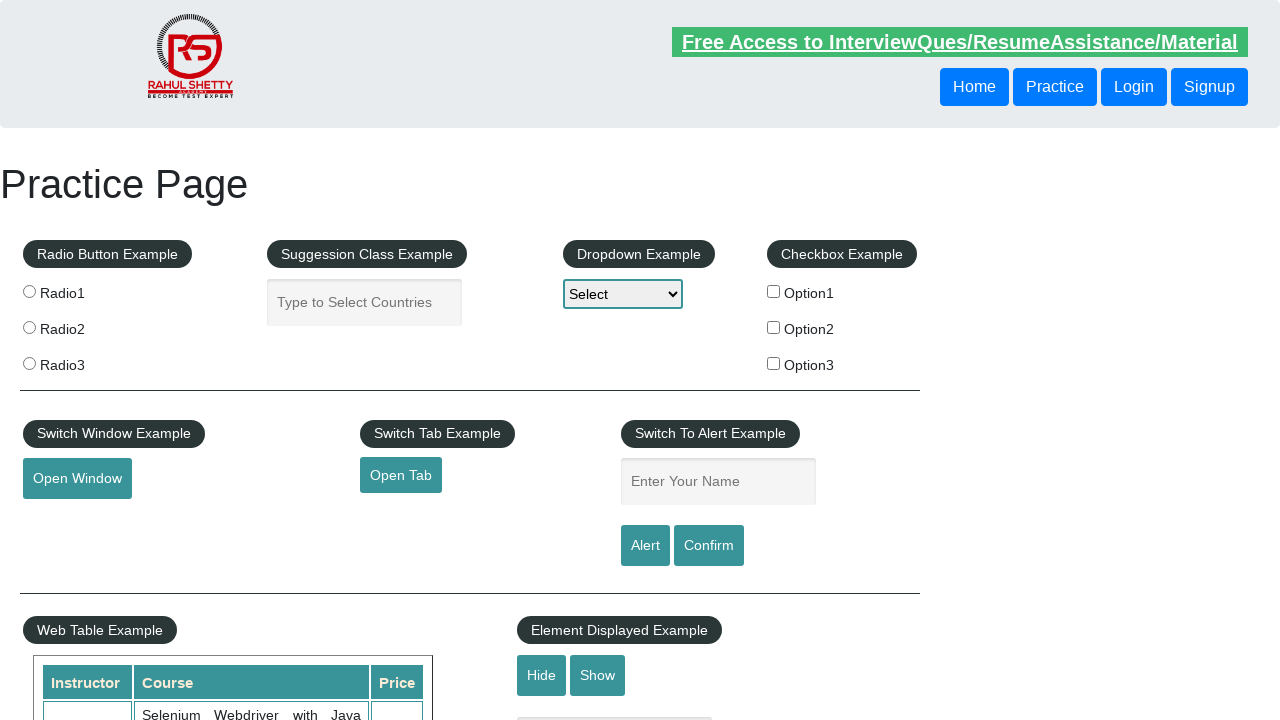